Automates searching for cultivated chickpea SNP data by selecting crop type, gene ID options, and submitting a search query on the CicerSeq database

Starting URL: https://cegresources.icrisat.org/cicerseq/?page_id=3605

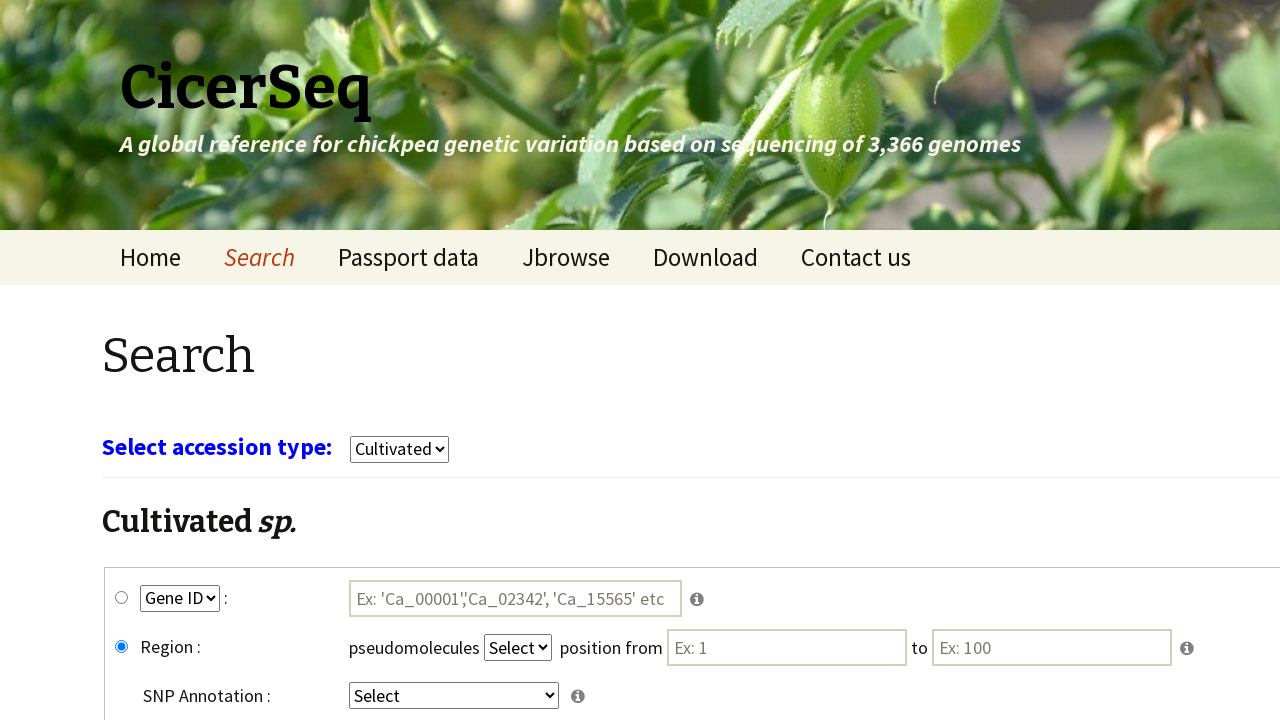

Waited 3 seconds for page to load
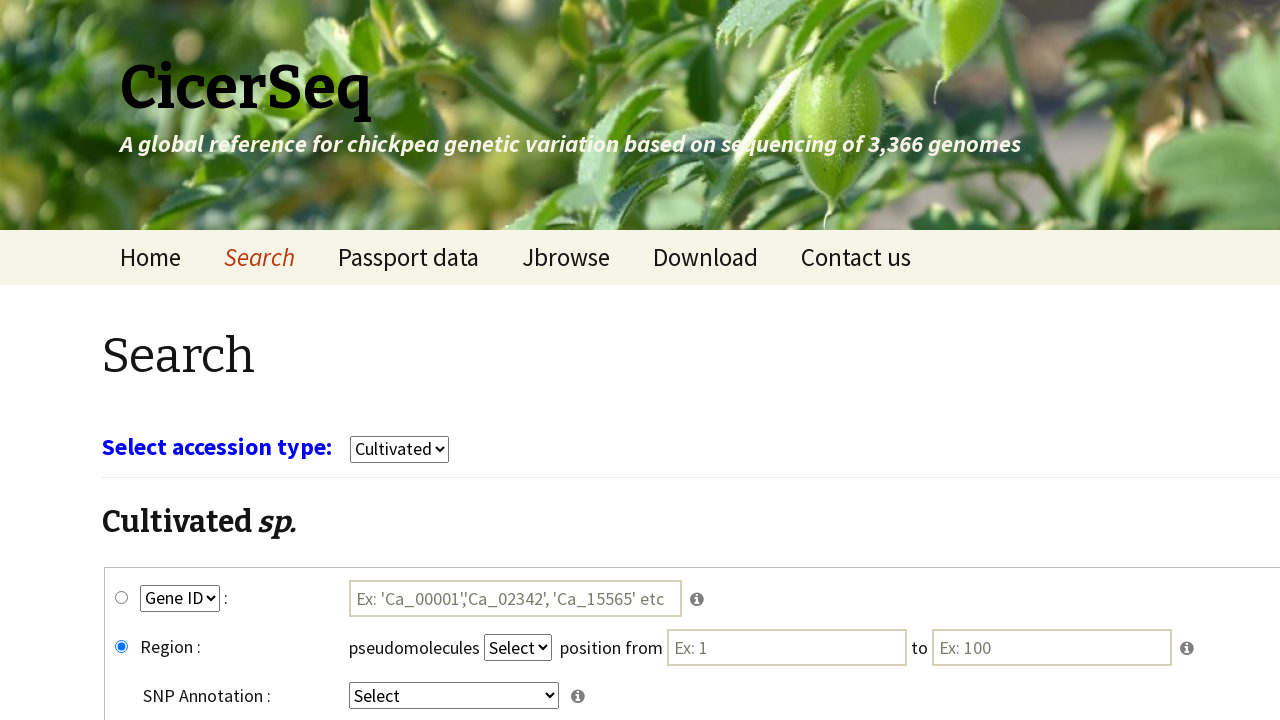

Selected 'cultivars' from crop type dropdown on select[name='select_crop']
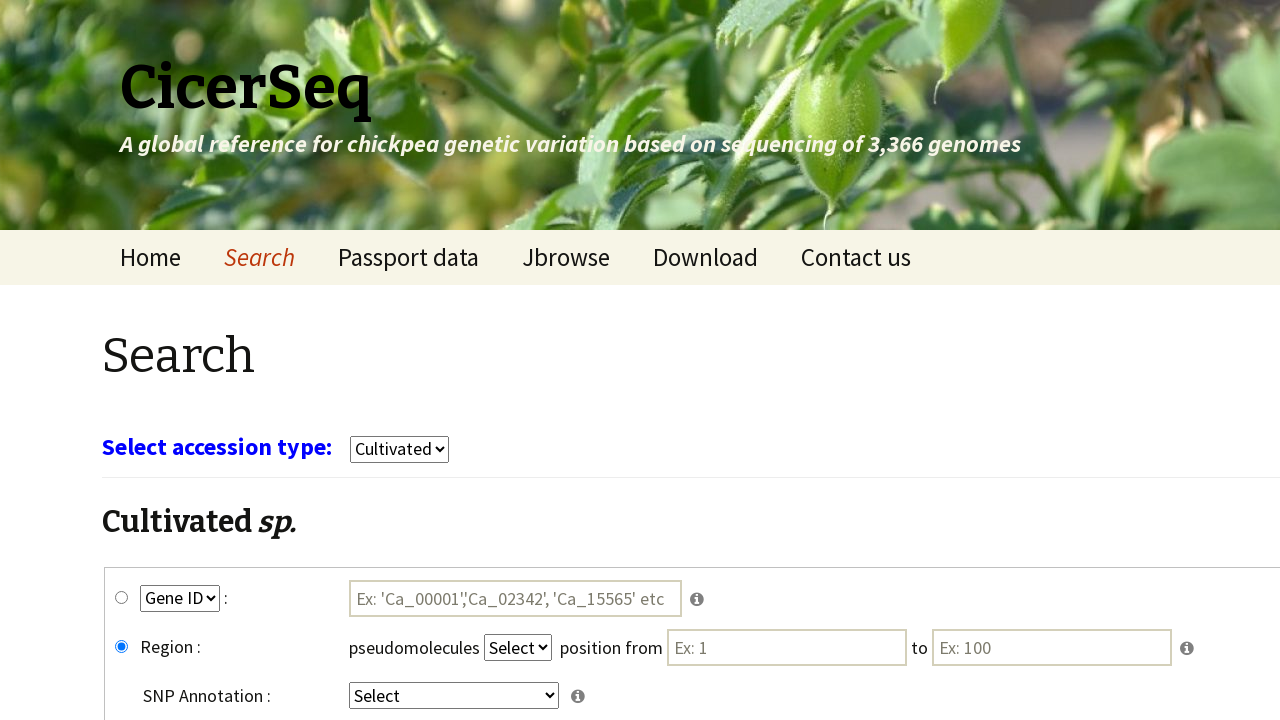

Selected 'gene_snp' radio button at (122, 598) on #gene_snp
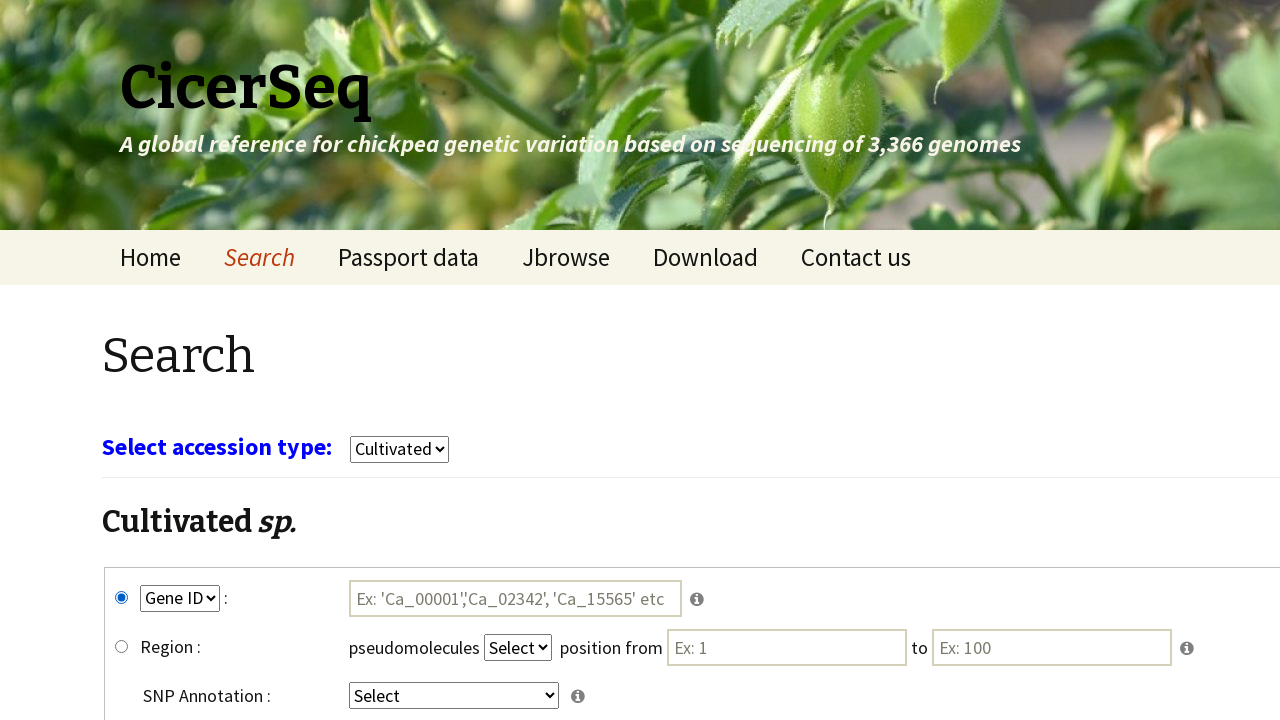

Selected 'GeneID' from key1 dropdown on select[name='key1']
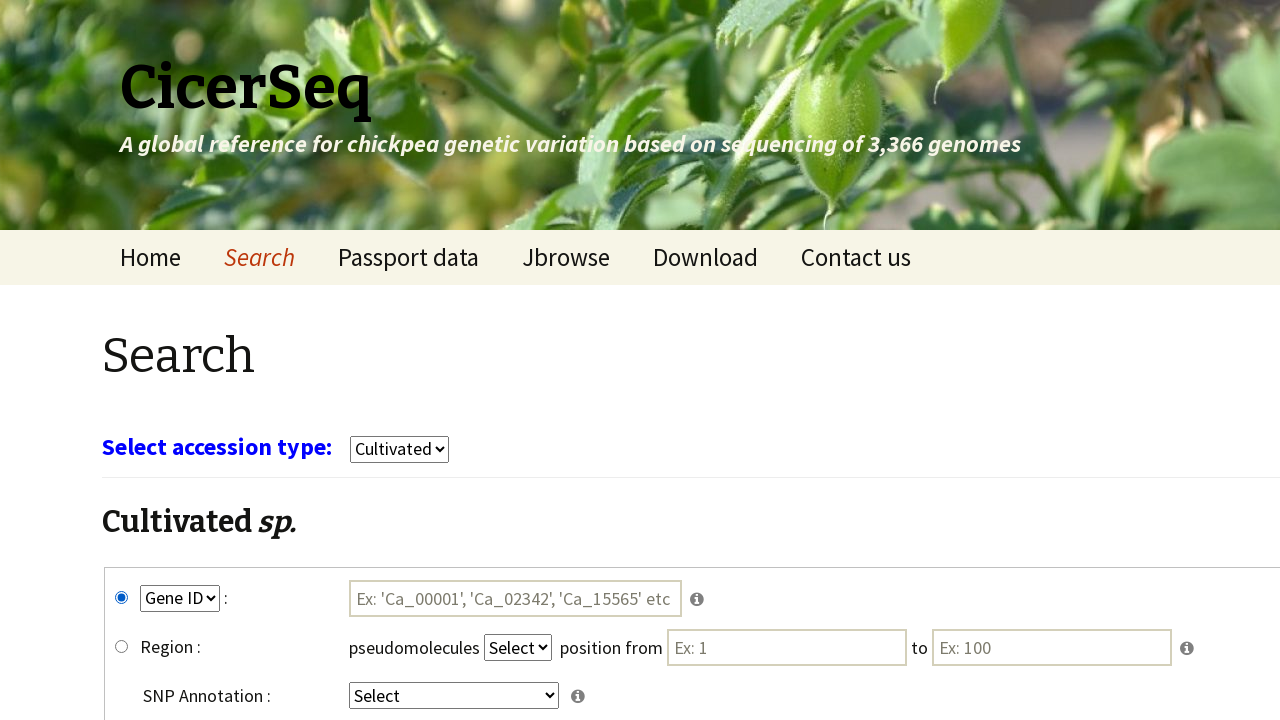

Selected 'intergenic' from key4 dropdown on select[name='key4']
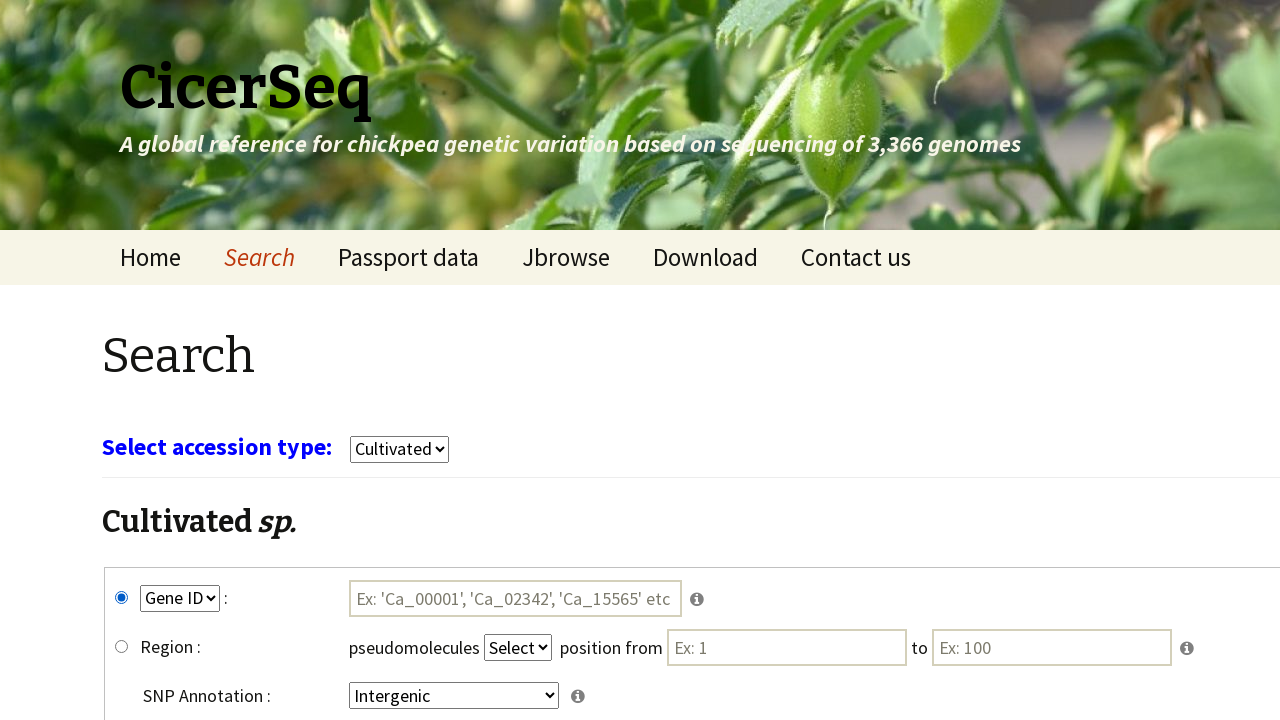

Entered 'Ca_00004' in gene ID input field on #tmp1
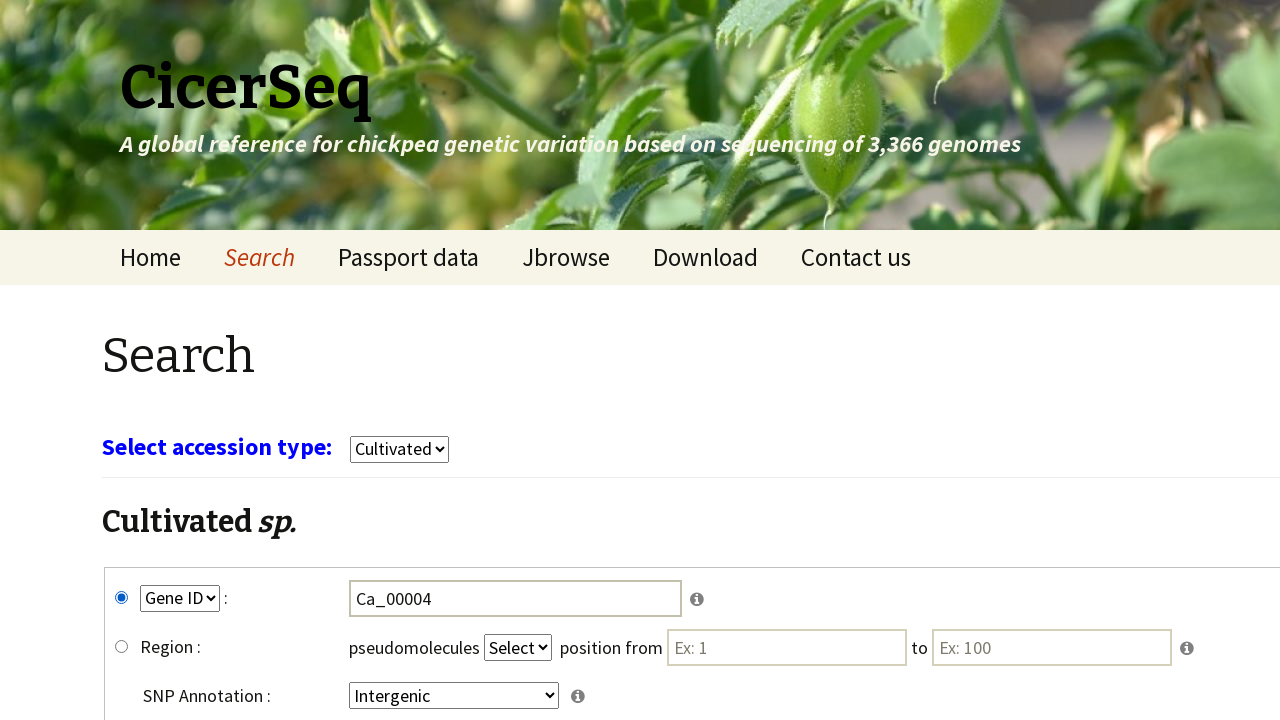

Clicked submit button to search for cultivated chickpea SNP data at (788, 573) on input[name='submit']
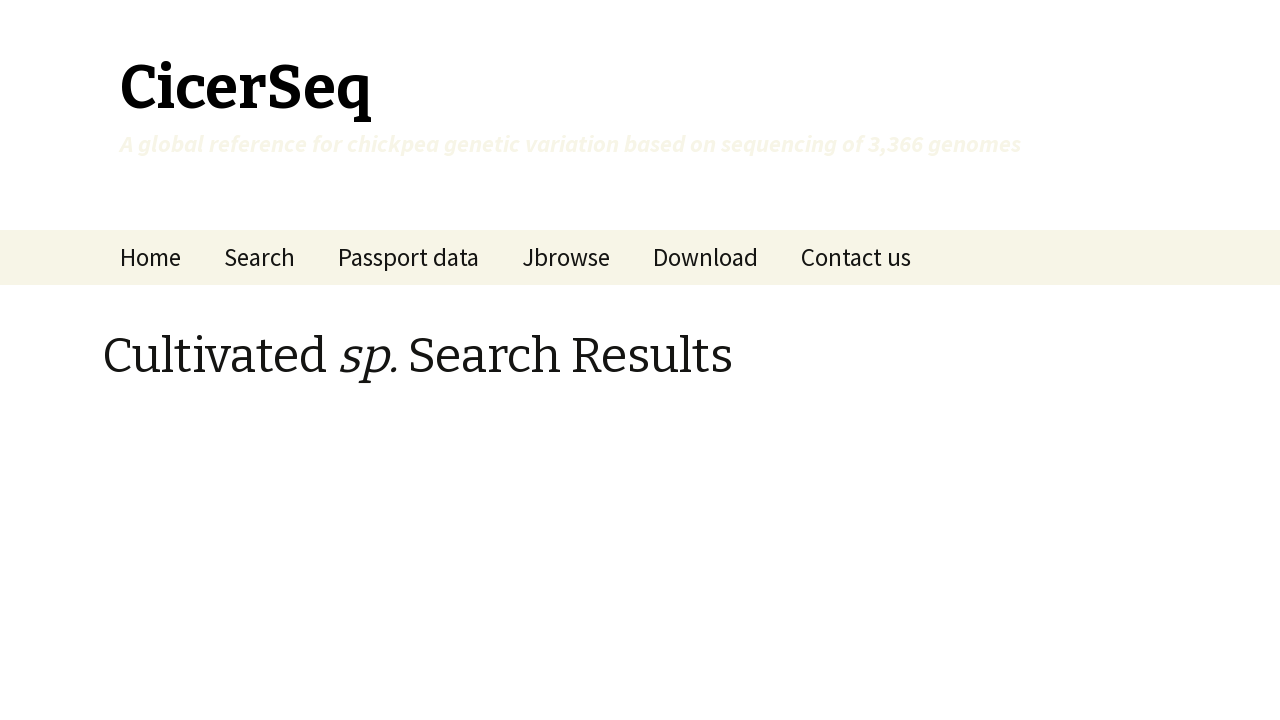

Waited 5 seconds for search results to load
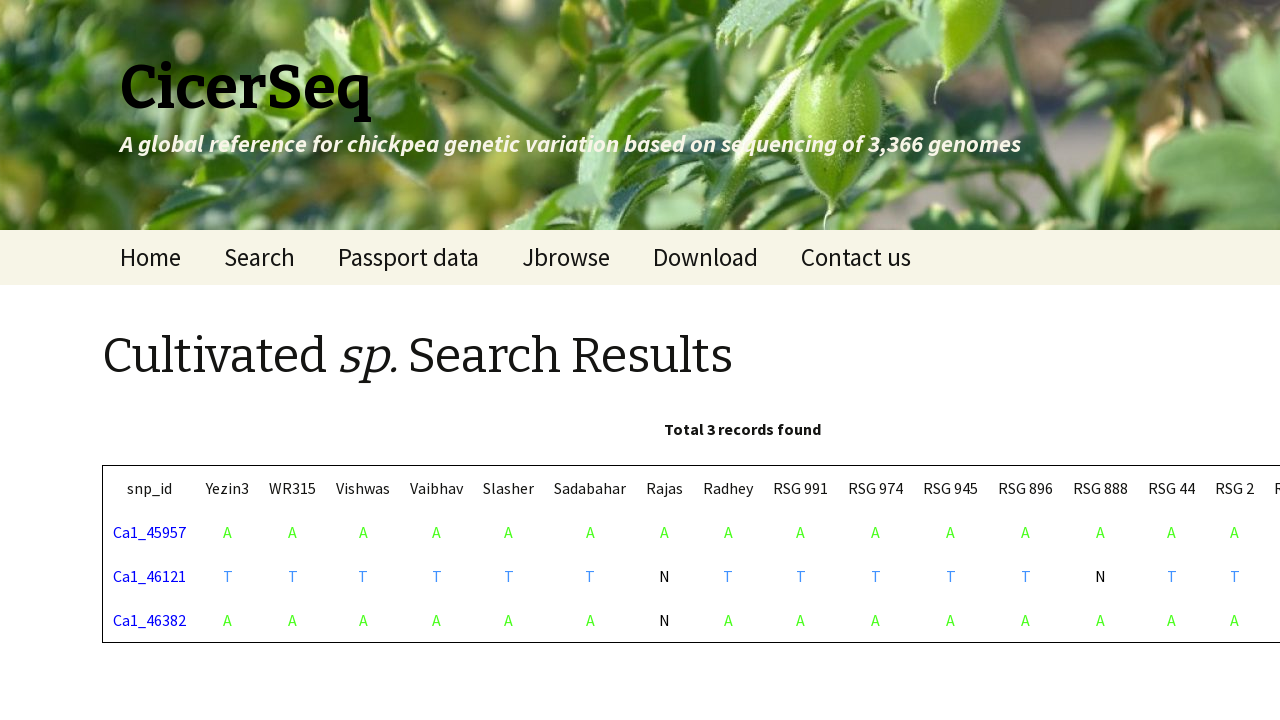

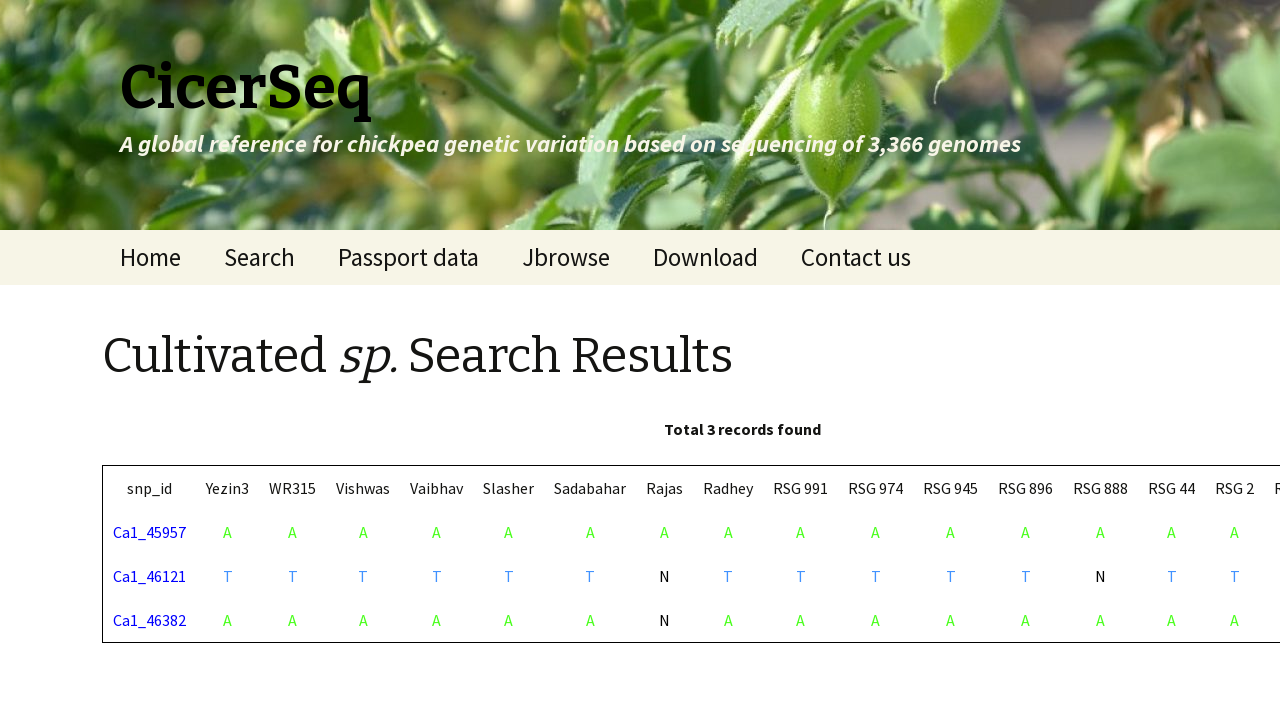